Tests the text box form on demoqa.com by filling in user name, email, current address, and permanent address fields, then submitting the form.

Starting URL: https://demoqa.com/text-box

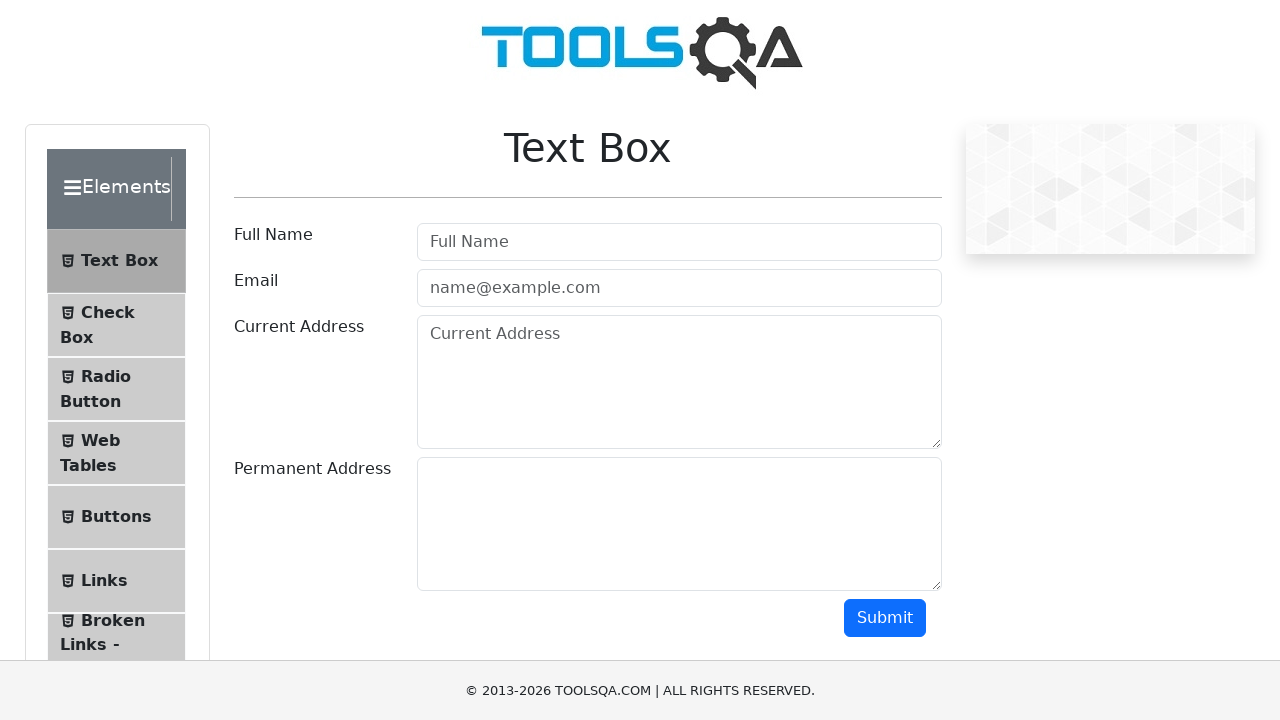

Filled userName field with 'Pierre' on #userName
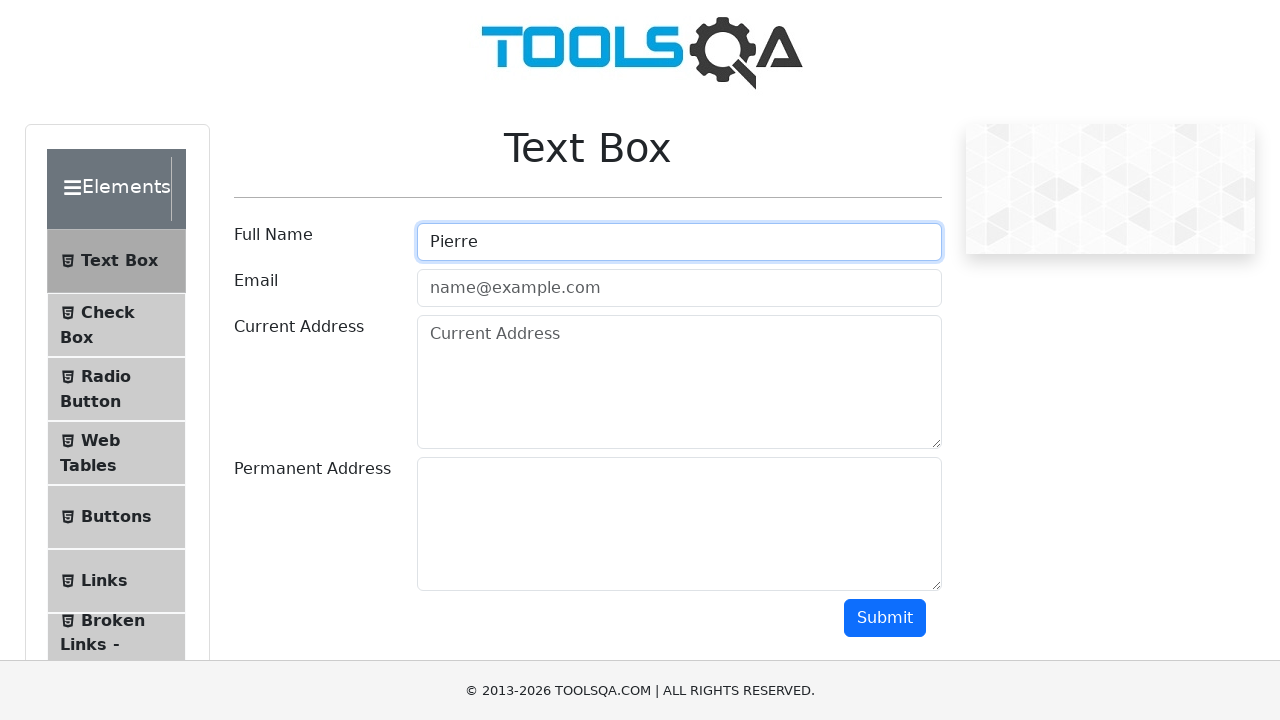

Filled userEmail field with 'unemail@hotmail.com' on #userEmail
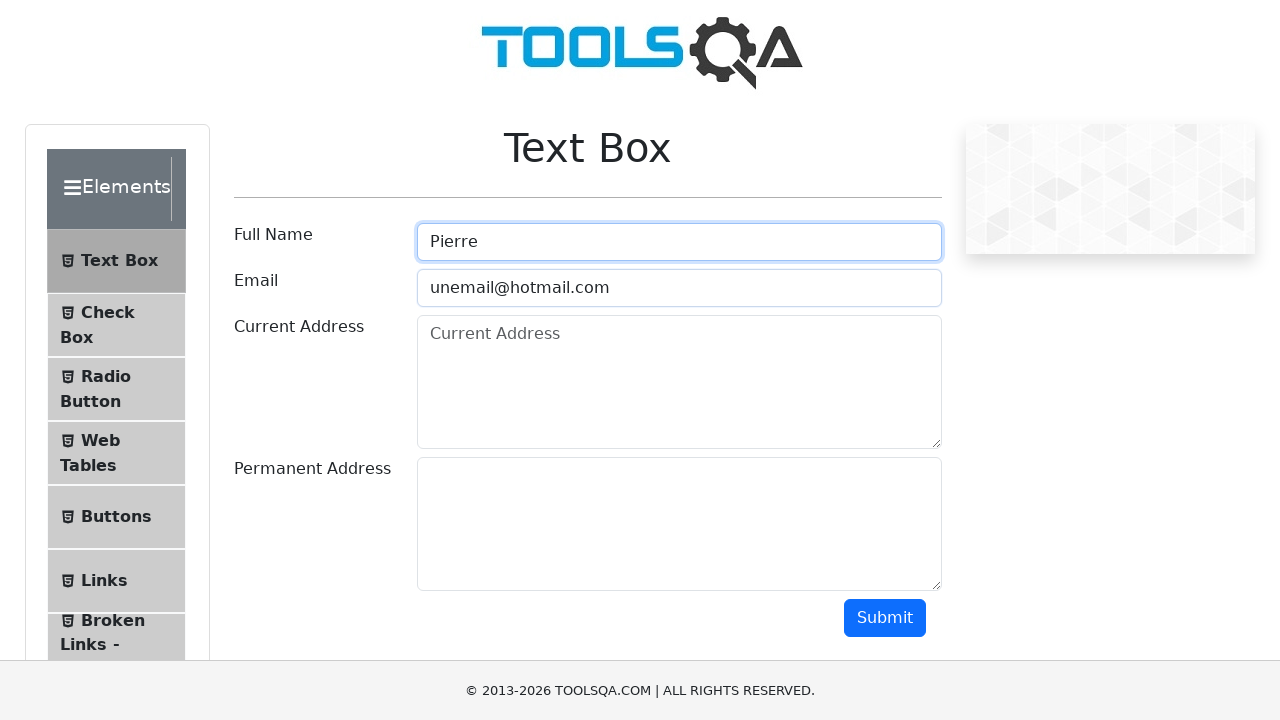

Filled currentAddress field with 'una direccion tal' on #currentAddress
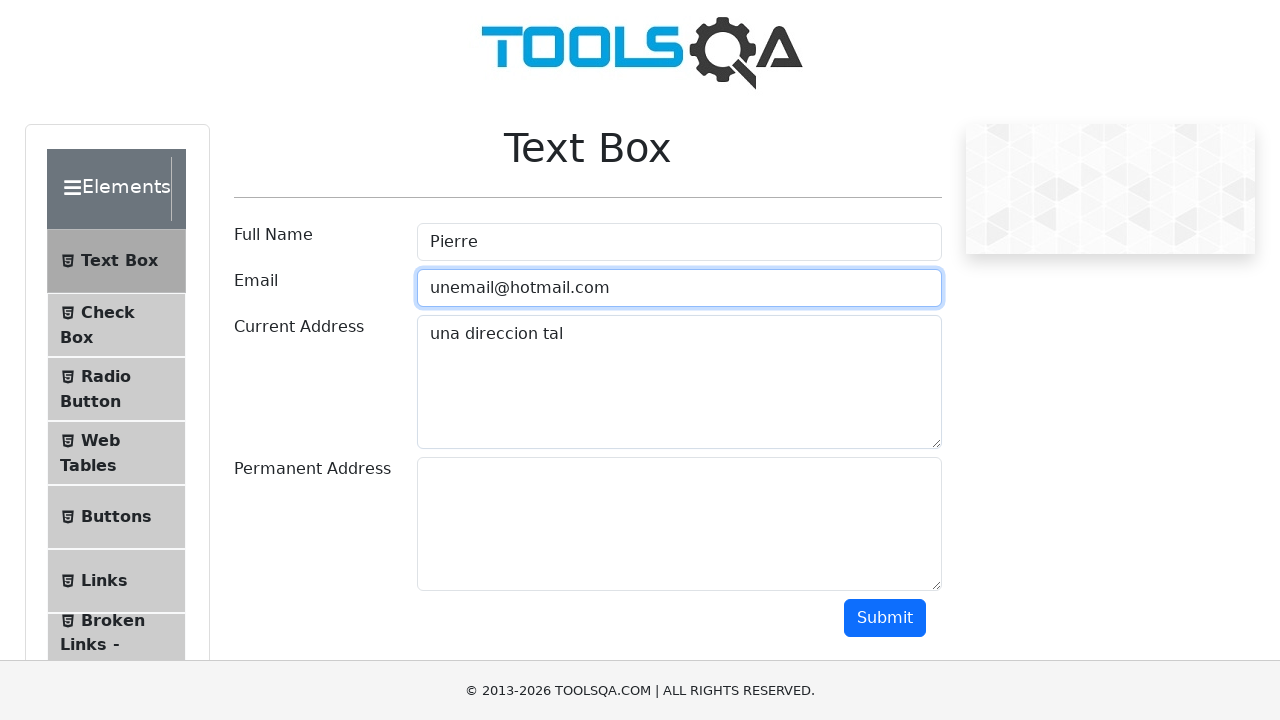

Filled permanentAddress field with 'una direccion tal permanente' on #permanentAddress
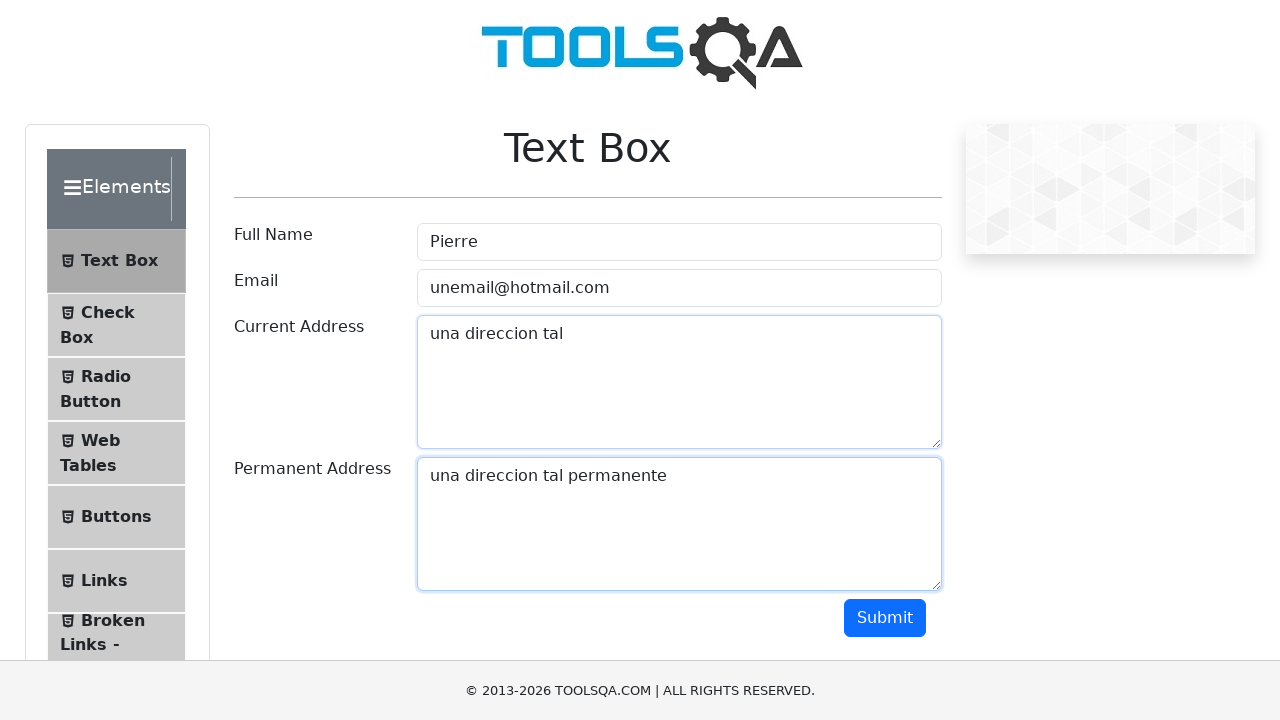

Clicked submit button to submit the form at (885, 618) on #submit
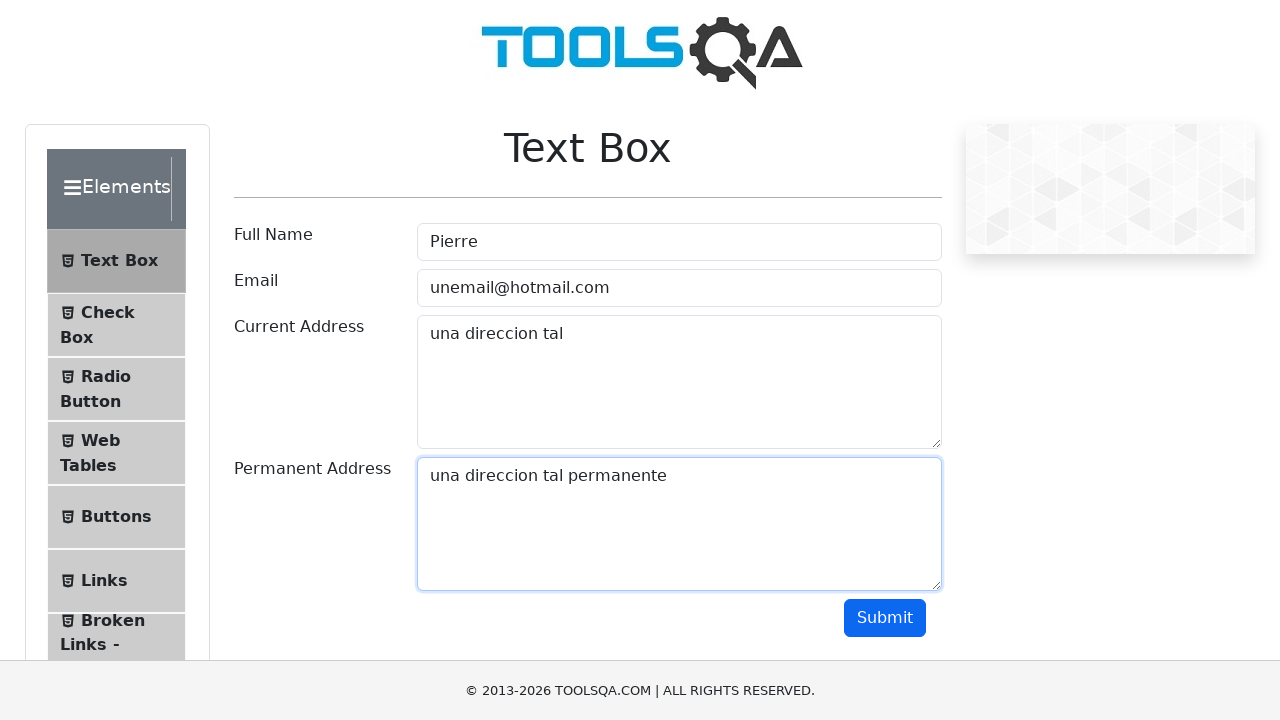

Form submission result output appeared
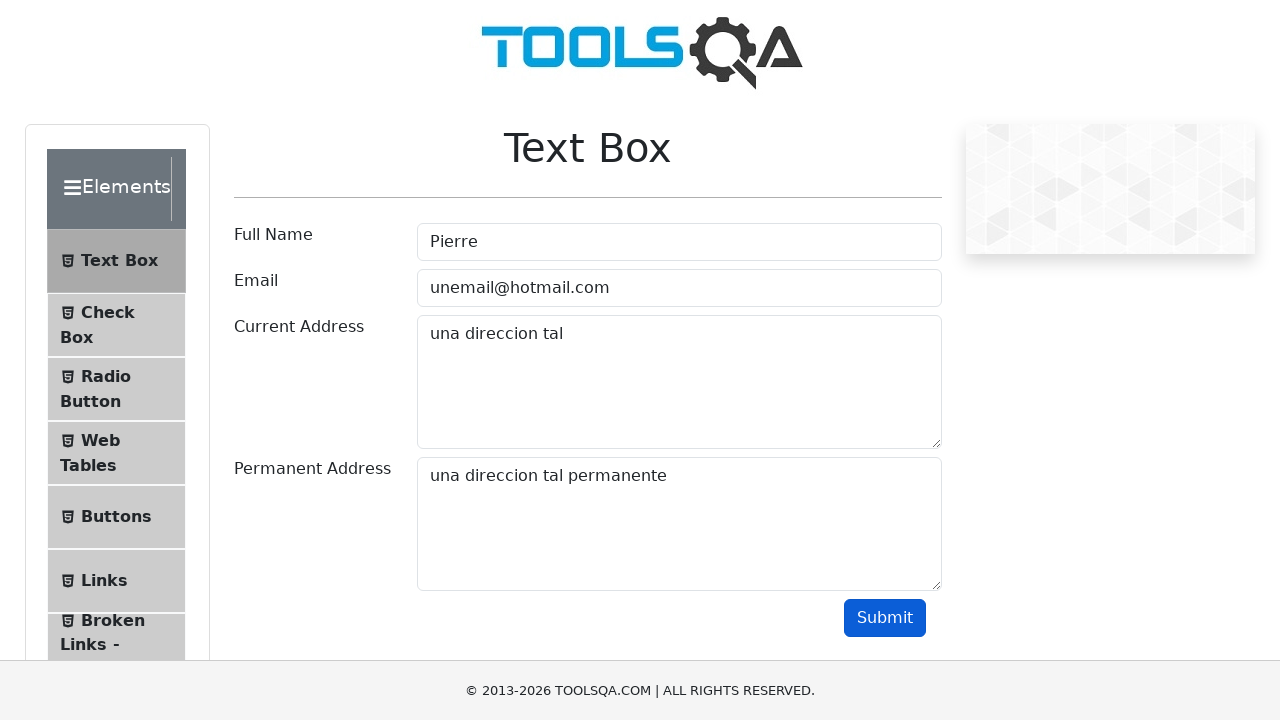

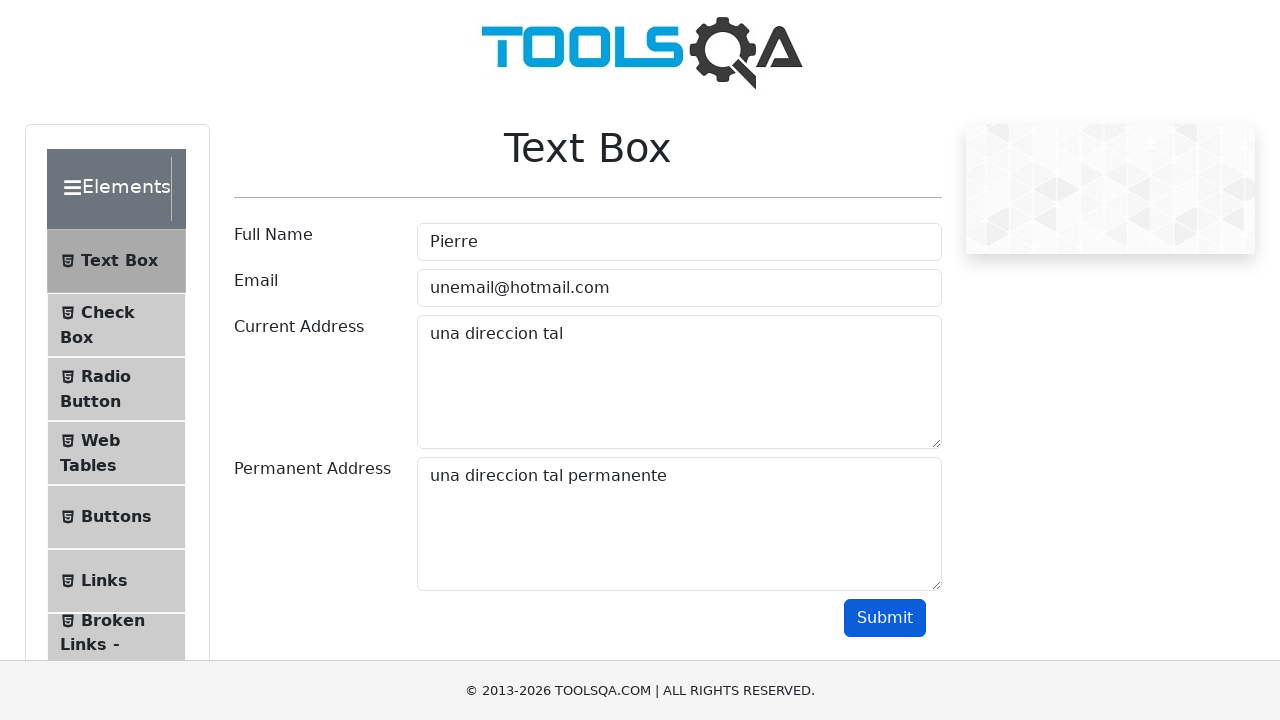